Tests calendar date picker functionality by selecting a specific date (June 15, 2027) through year, month, and day navigation

Starting URL: https://rahulshettyacademy.com/seleniumPractise/#/offers

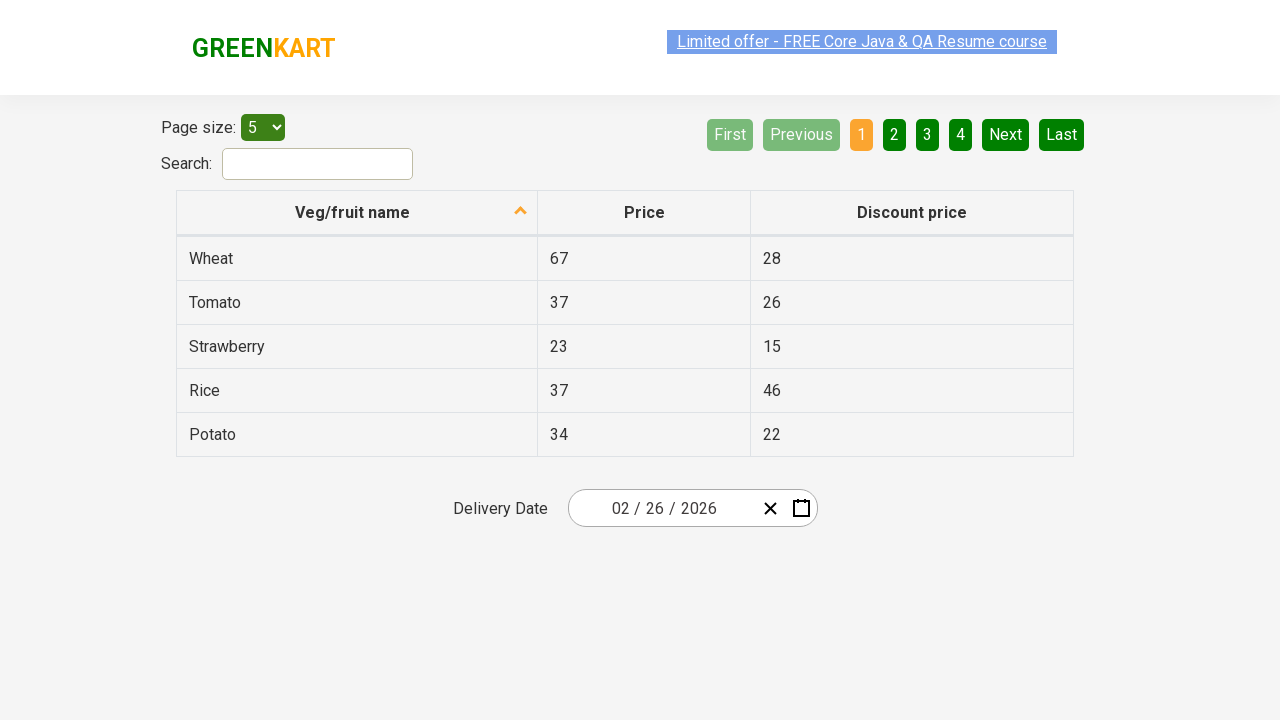

Clicked date picker to open calendar at (662, 508) on .react-date-picker__inputGroup
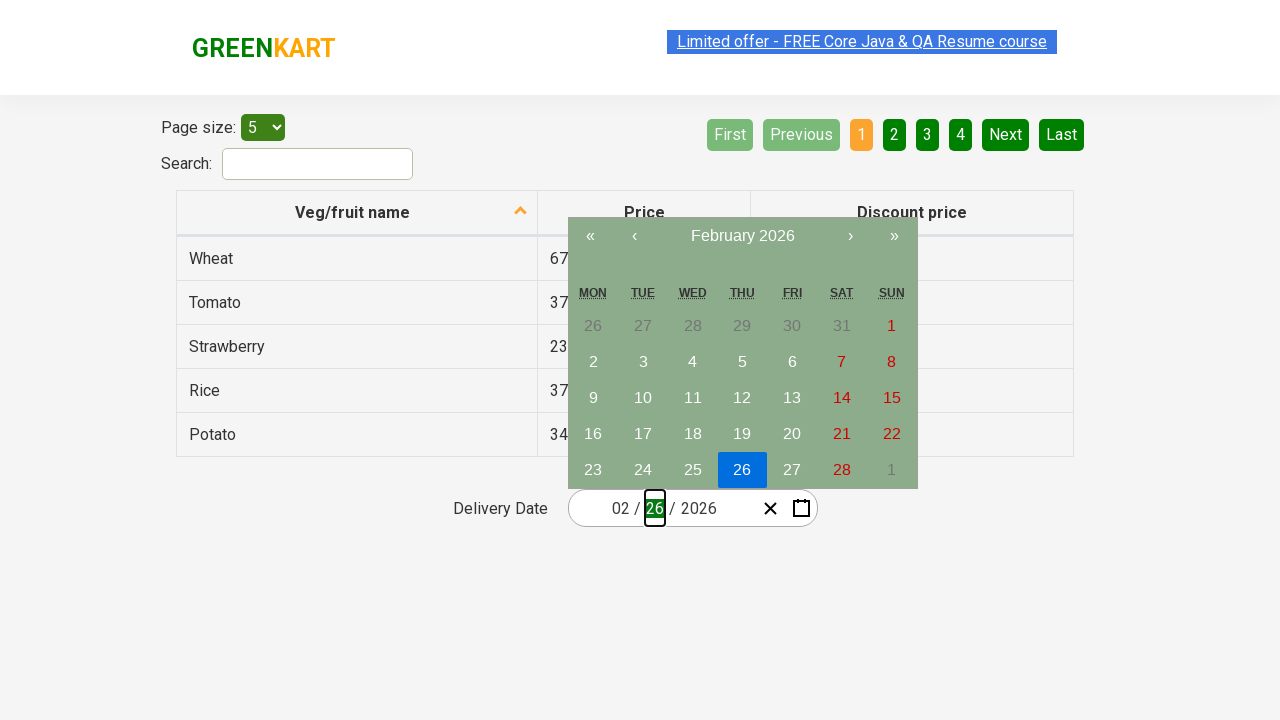

Clicked calendar navigation label first time at (742, 236) on .react-calendar__navigation__label
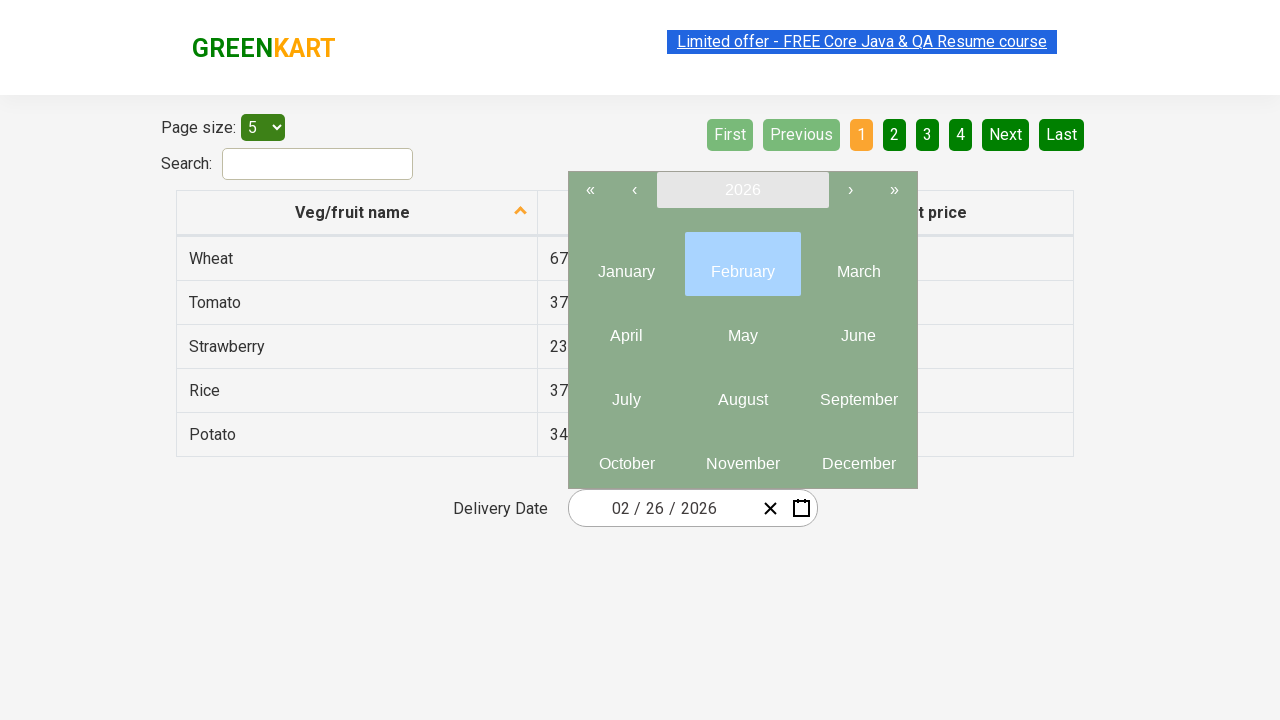

Clicked calendar navigation label second time to reach year view at (742, 190) on .react-calendar__navigation__label
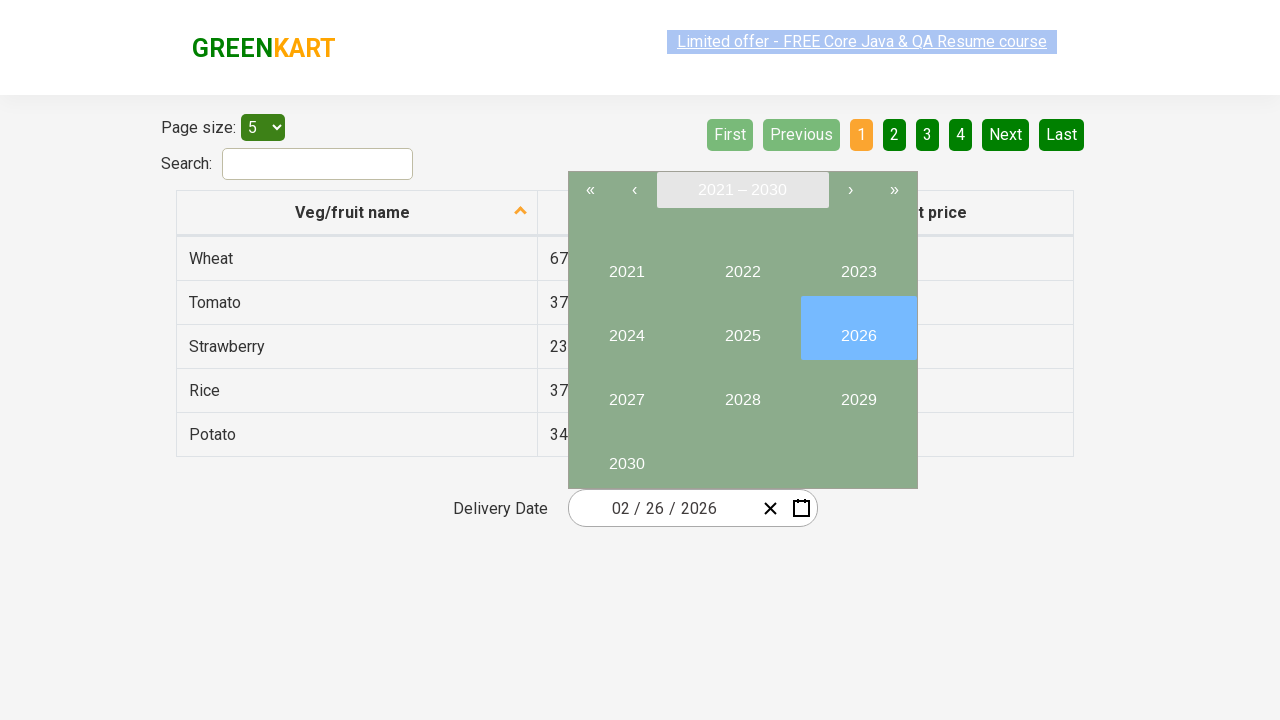

Selected year 2027 at (626, 392) on button:has-text('2027')
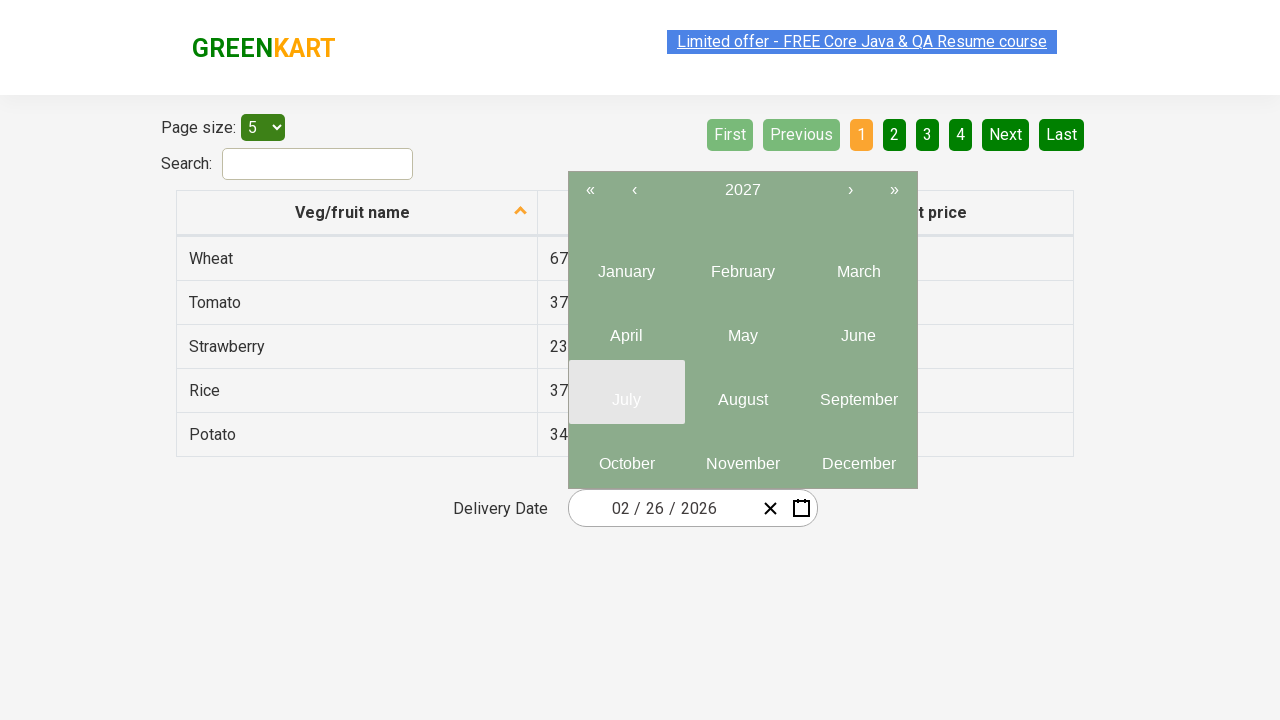

Selected June (month 6) in 2027 at (858, 328) on .react-calendar__year-view__months__month >> nth=5
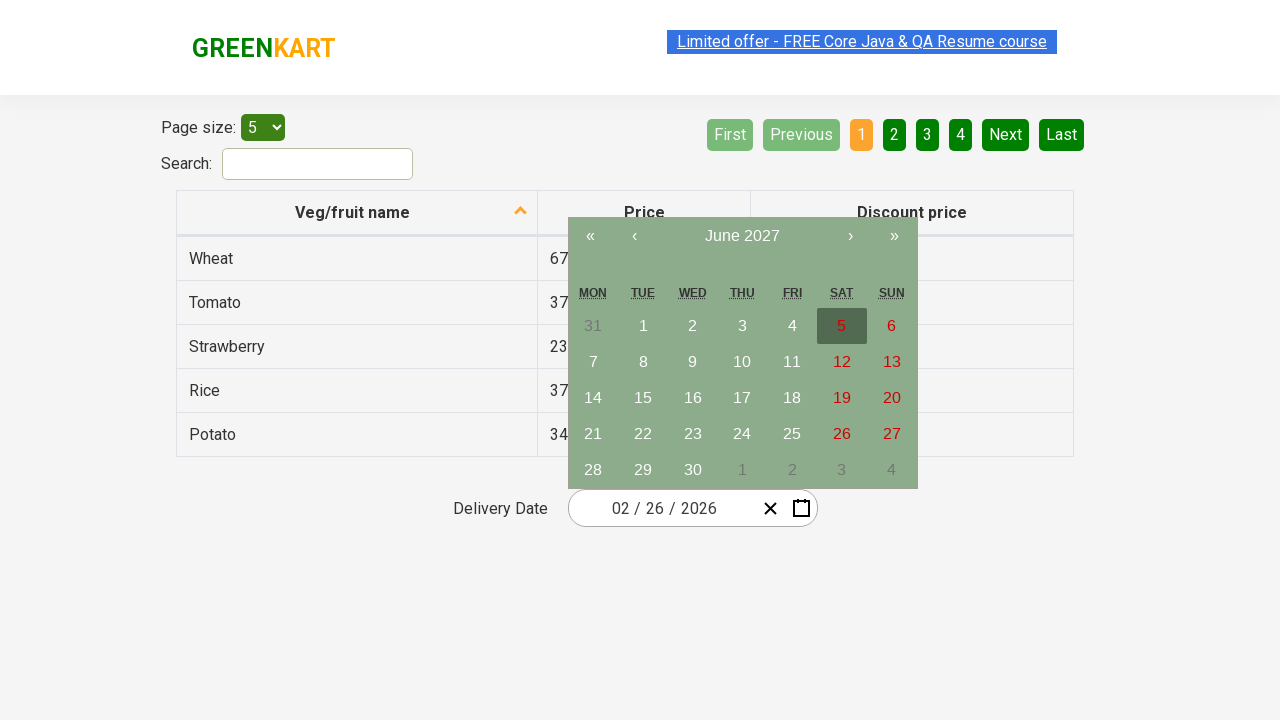

Selected day 15 in June 2027 at (643, 398) on abbr:has-text('15')
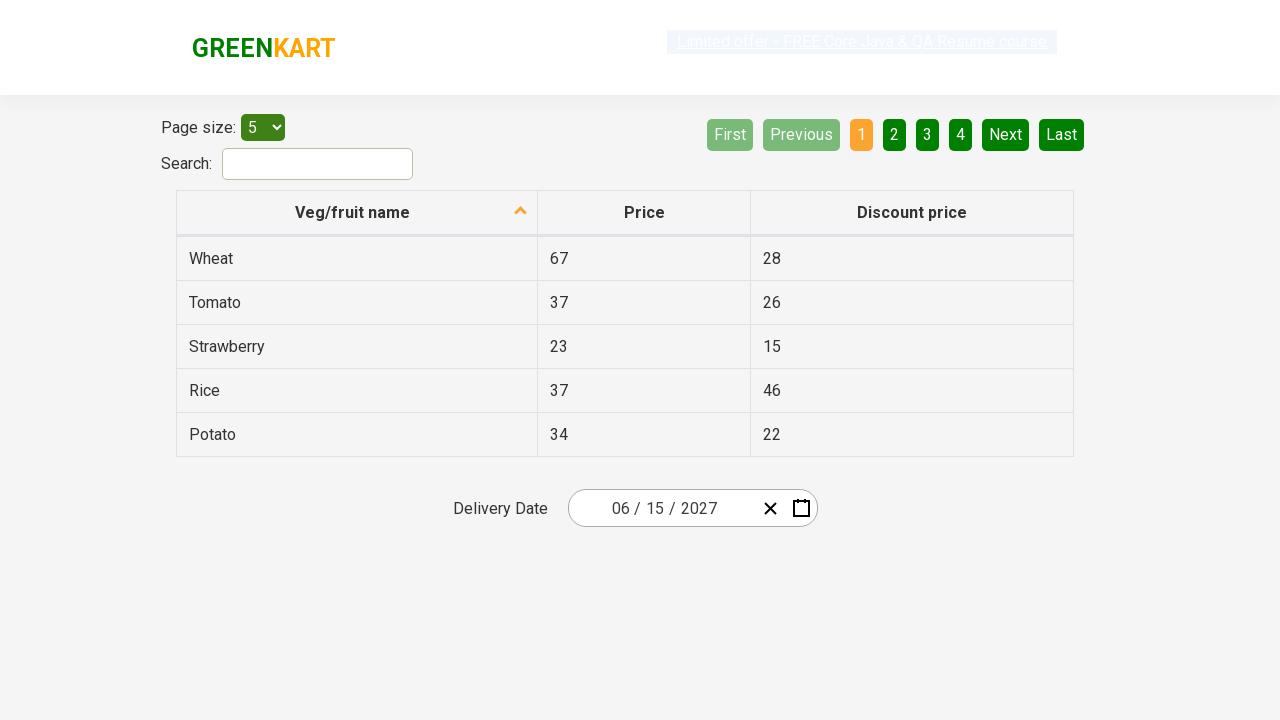

Verified date picker input field is populated with selected date
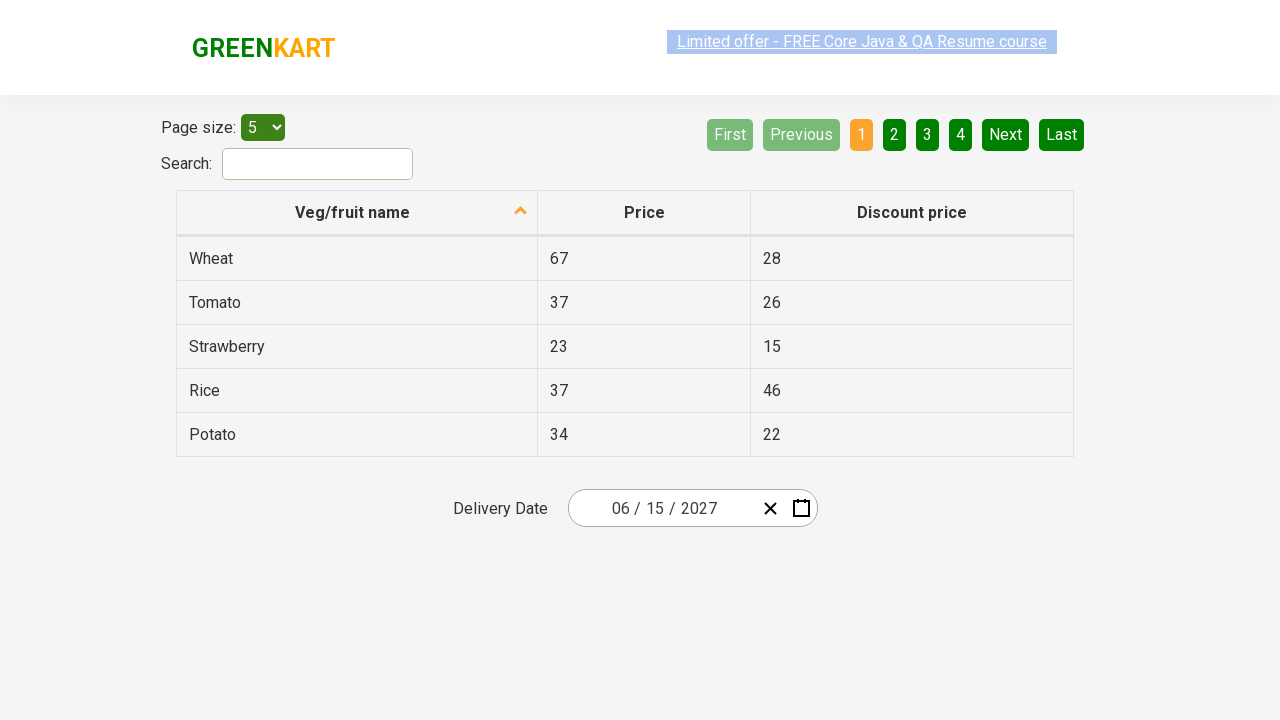

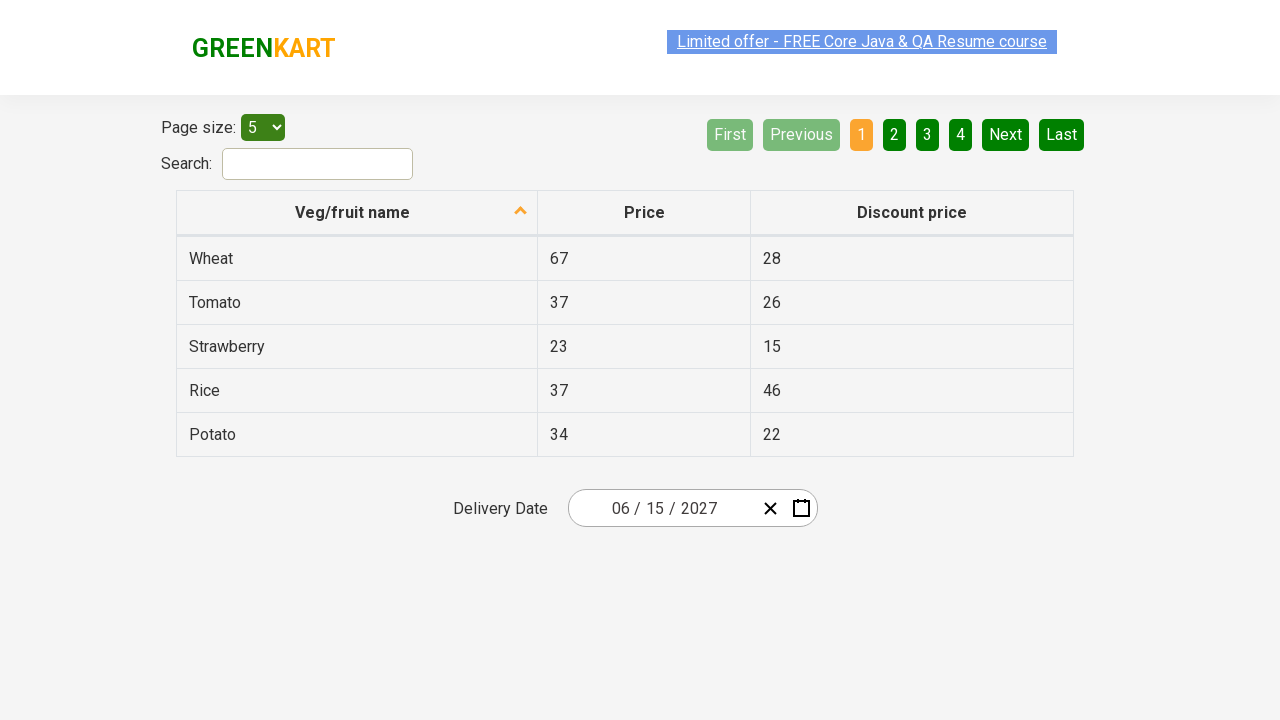